Tests form input by filling the firstname field and verifying the value

Starting URL: https://www.techlistic.com/p/selenium-practice-form.html

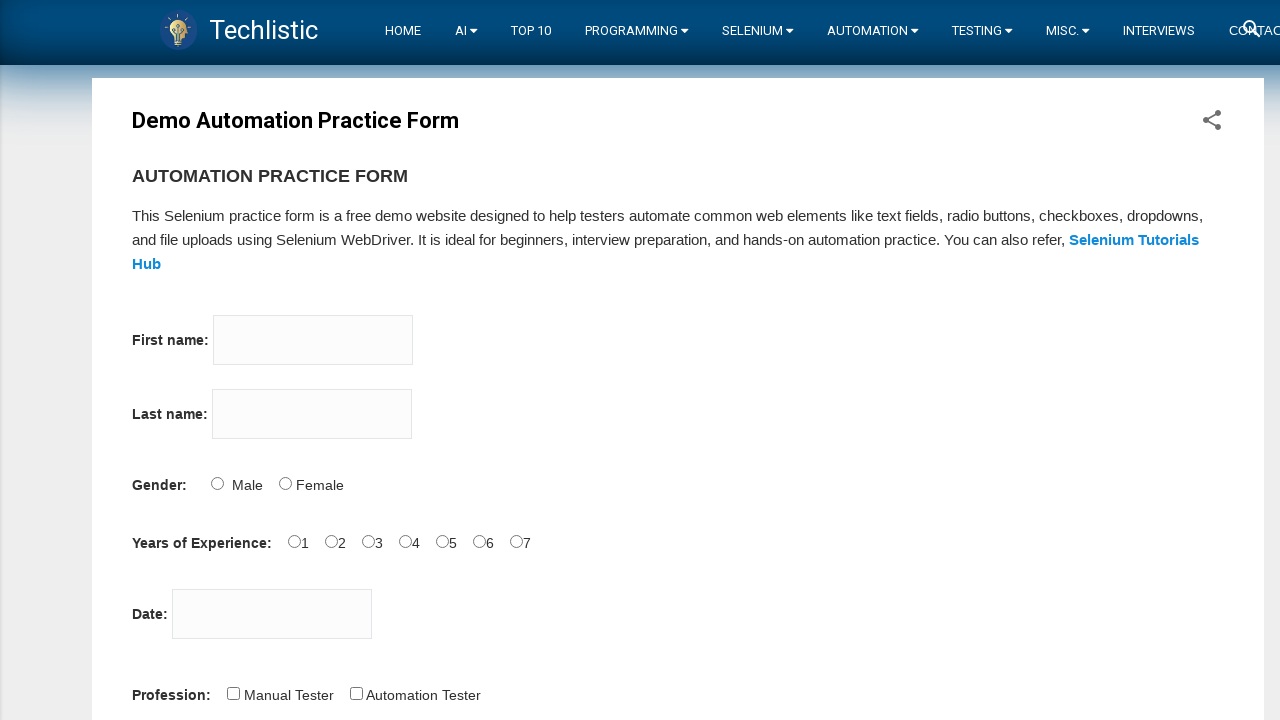

Filled firstname field with 'Bob' on input[name='firstname']
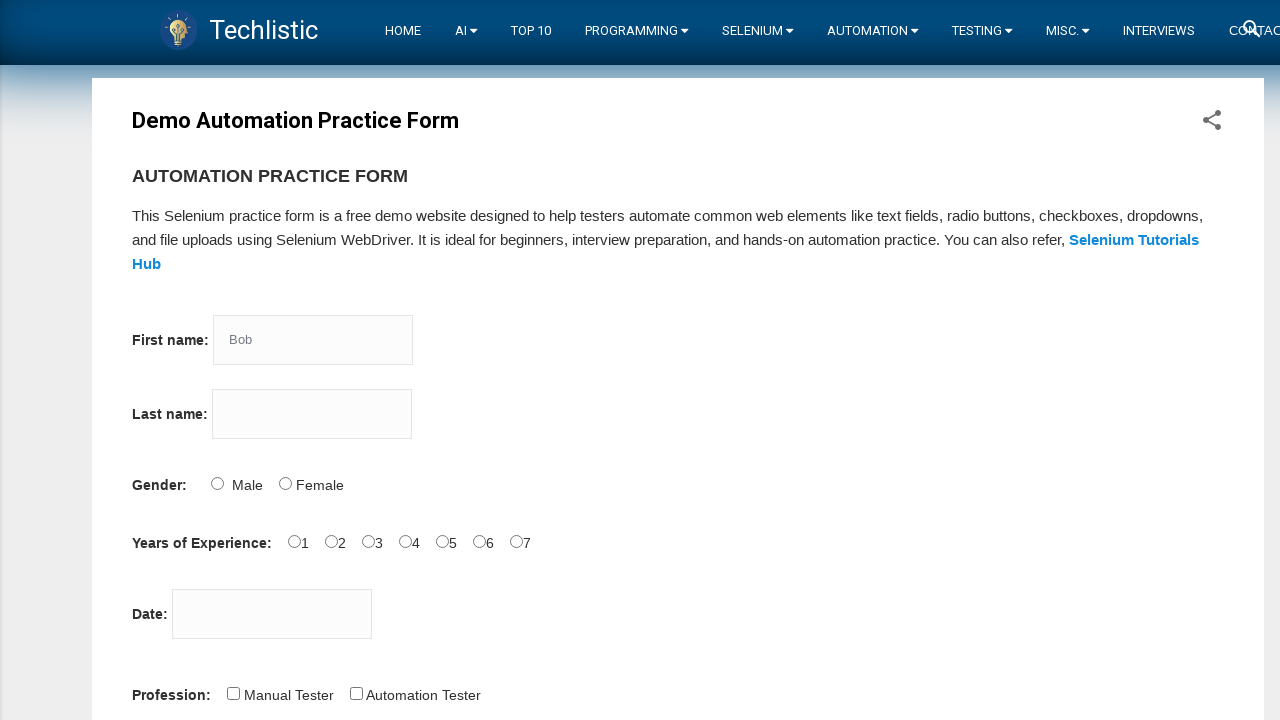

Pressed Tab to move to next field on input[name='firstname']
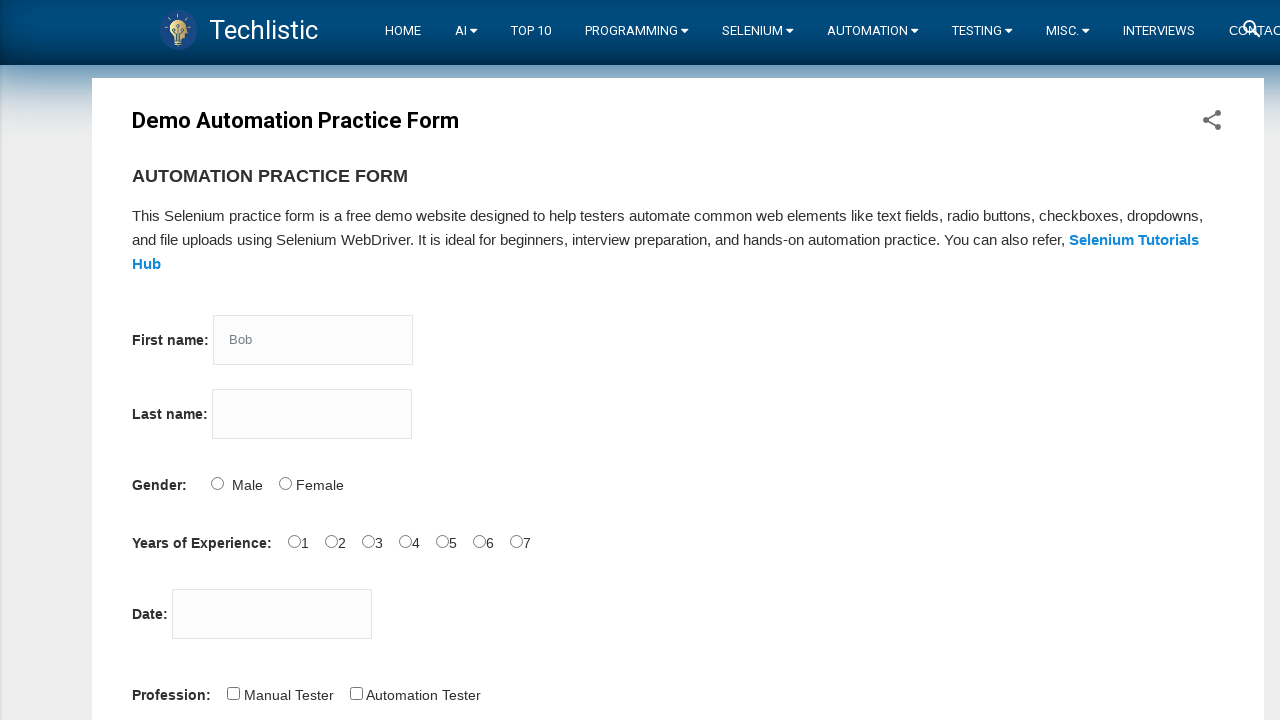

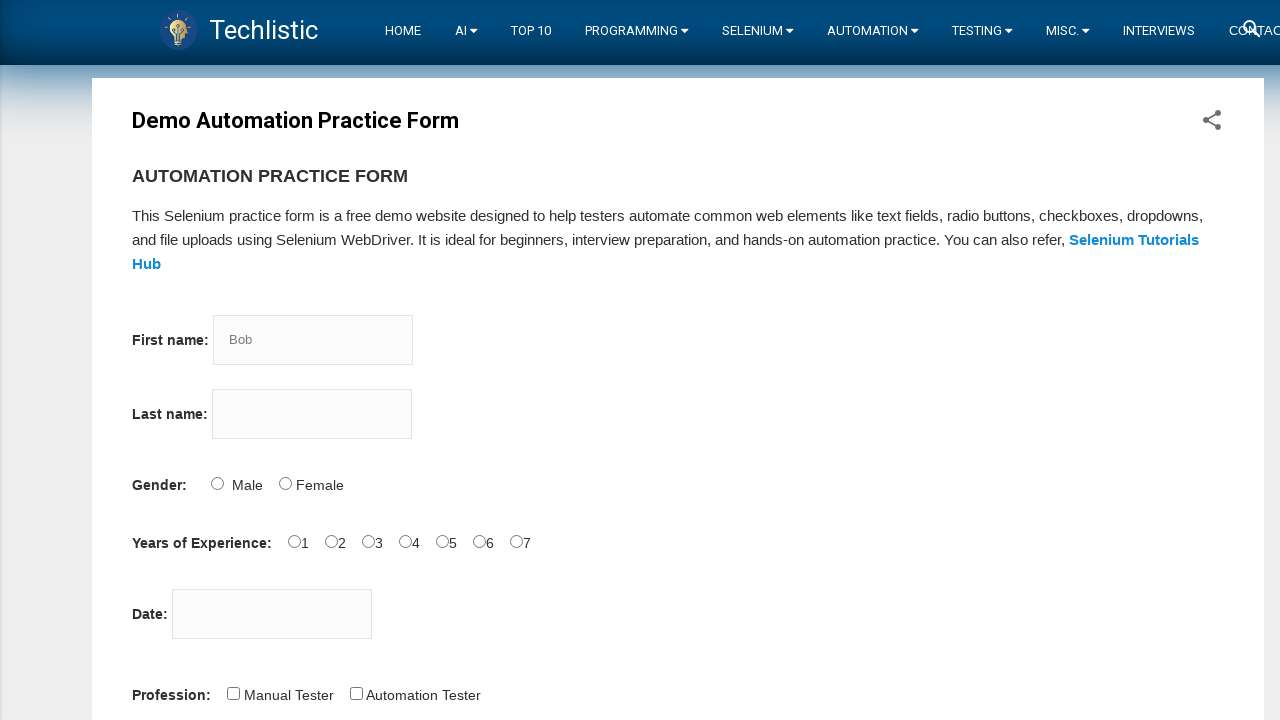